Tests a JavaScript prompt alert by clicking a button, entering text into the prompt, accepting it, and verifying the entered text appears in the result

Starting URL: https://automationfc.github.io/basic-form/index.html

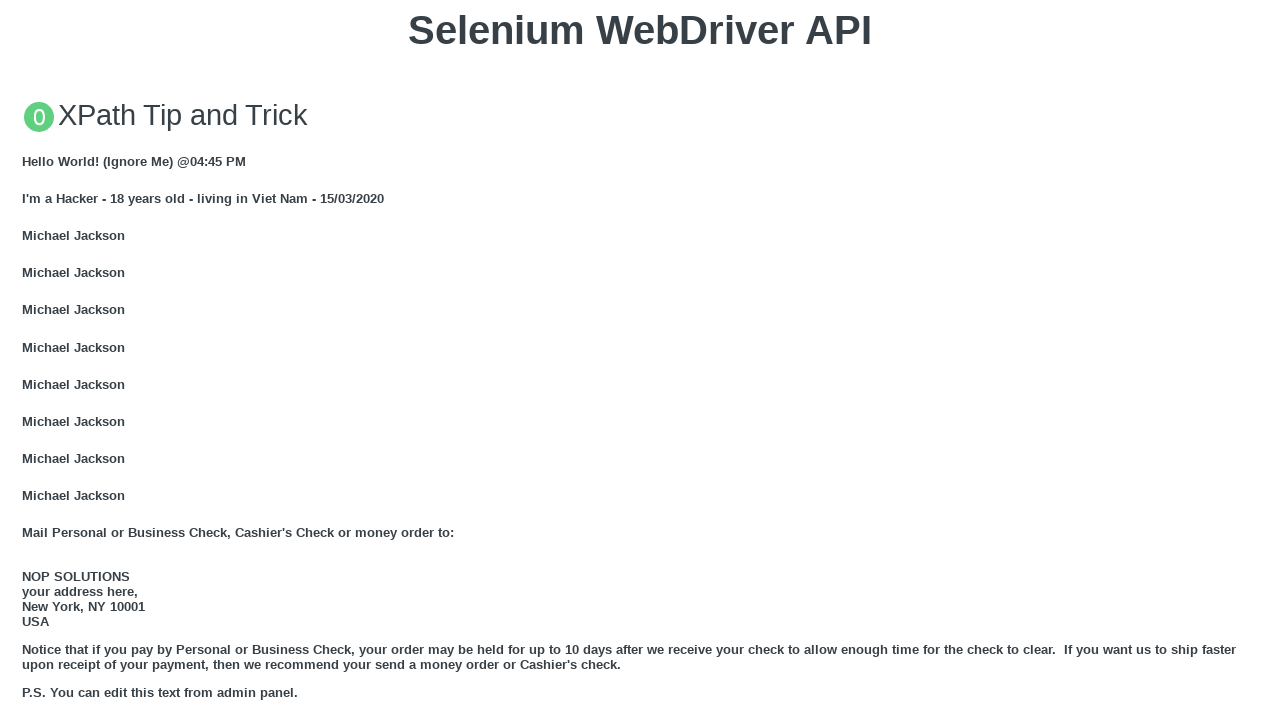

Set up dialog handler to accept prompt with text 'seleniumtestuser'
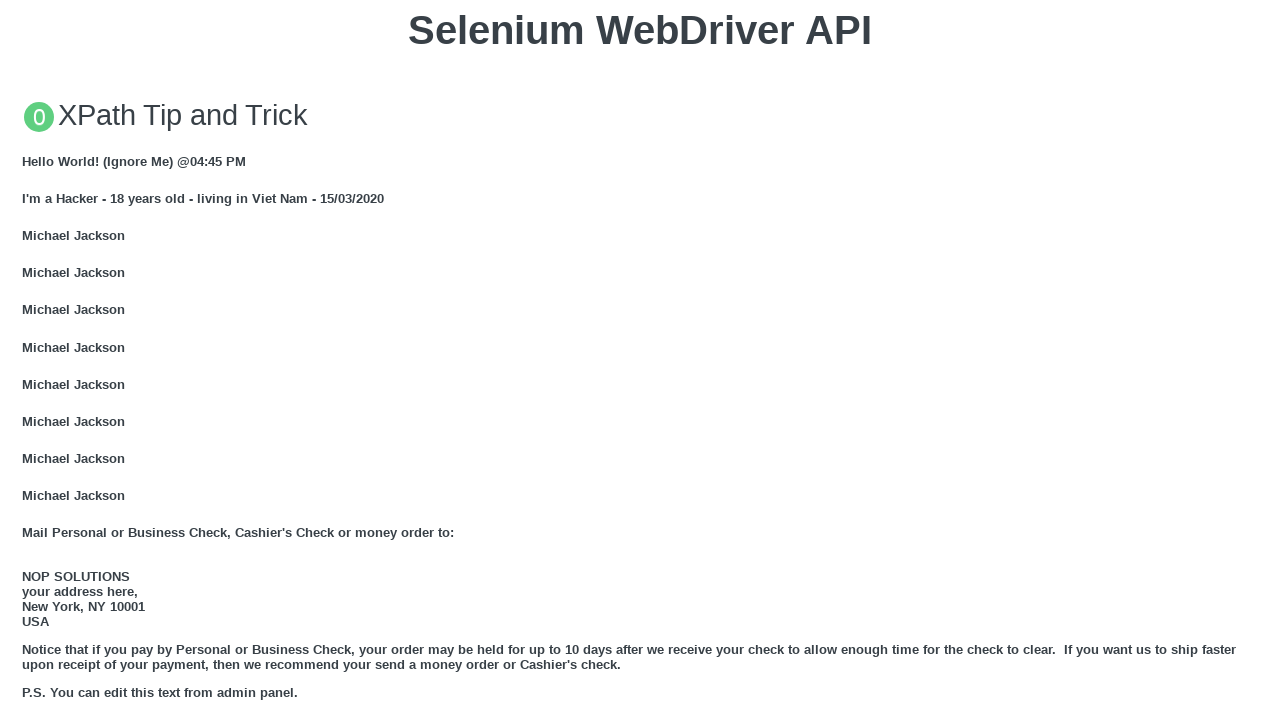

Clicked button to trigger JS Prompt at (640, 360) on xpath=//button[text()='Click for JS Prompt']
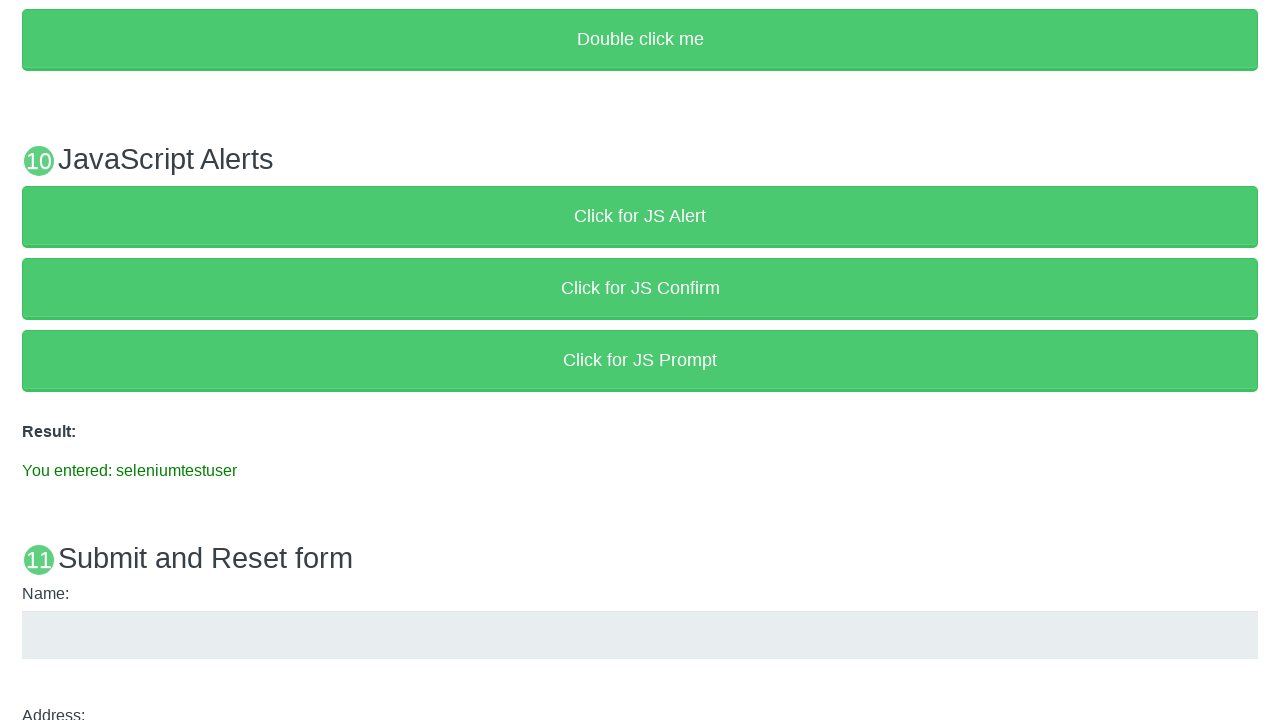

Waited for result element to appear
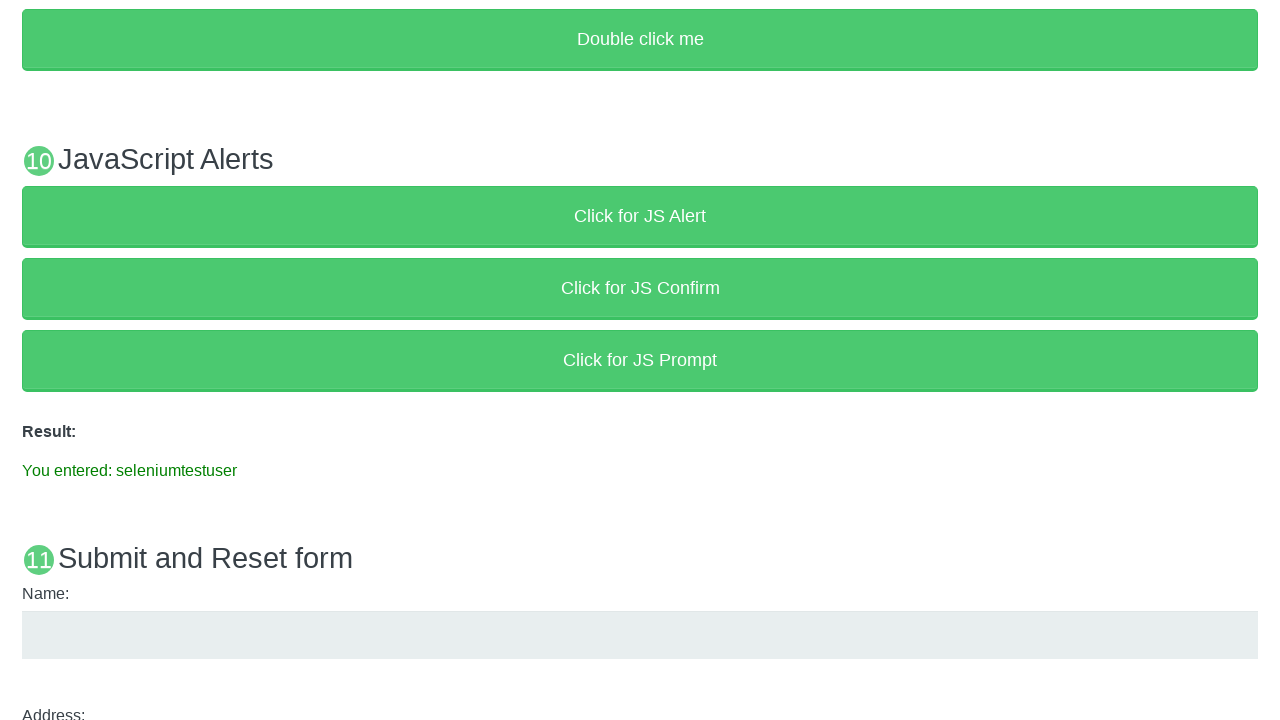

Retrieved result text from the page
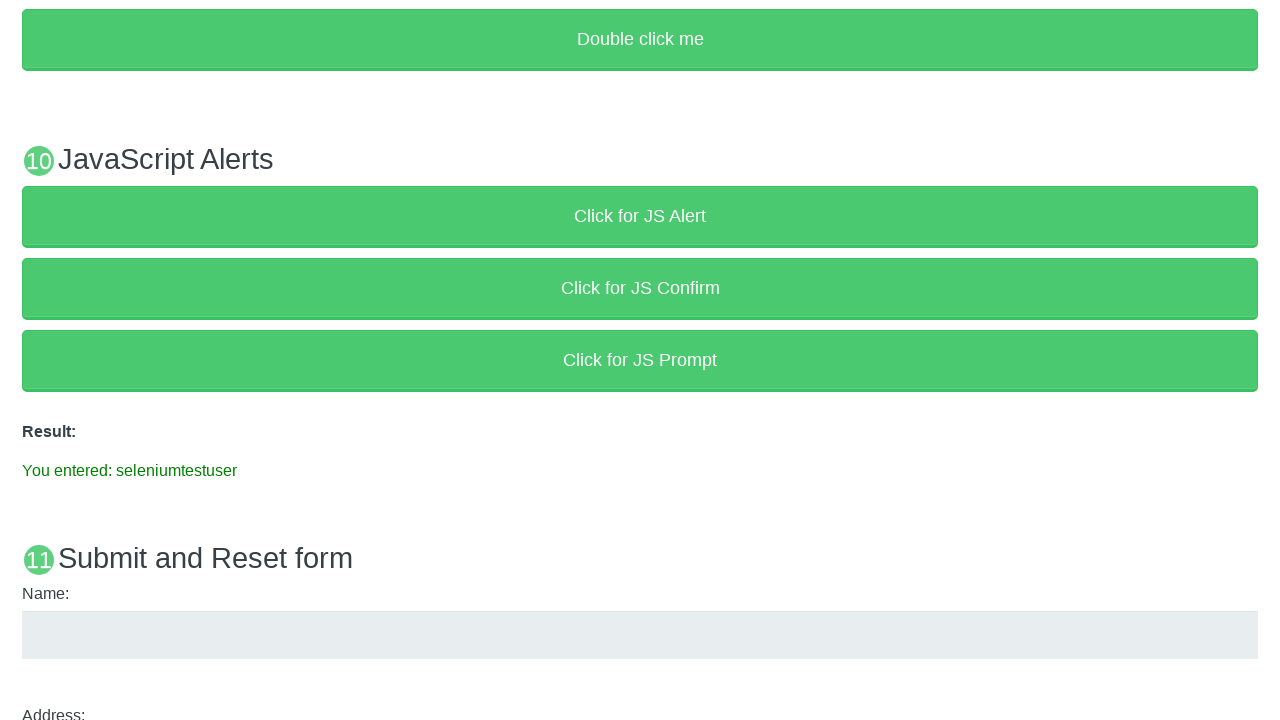

Verified result text matches expected output 'You entered: seleniumtestuser'
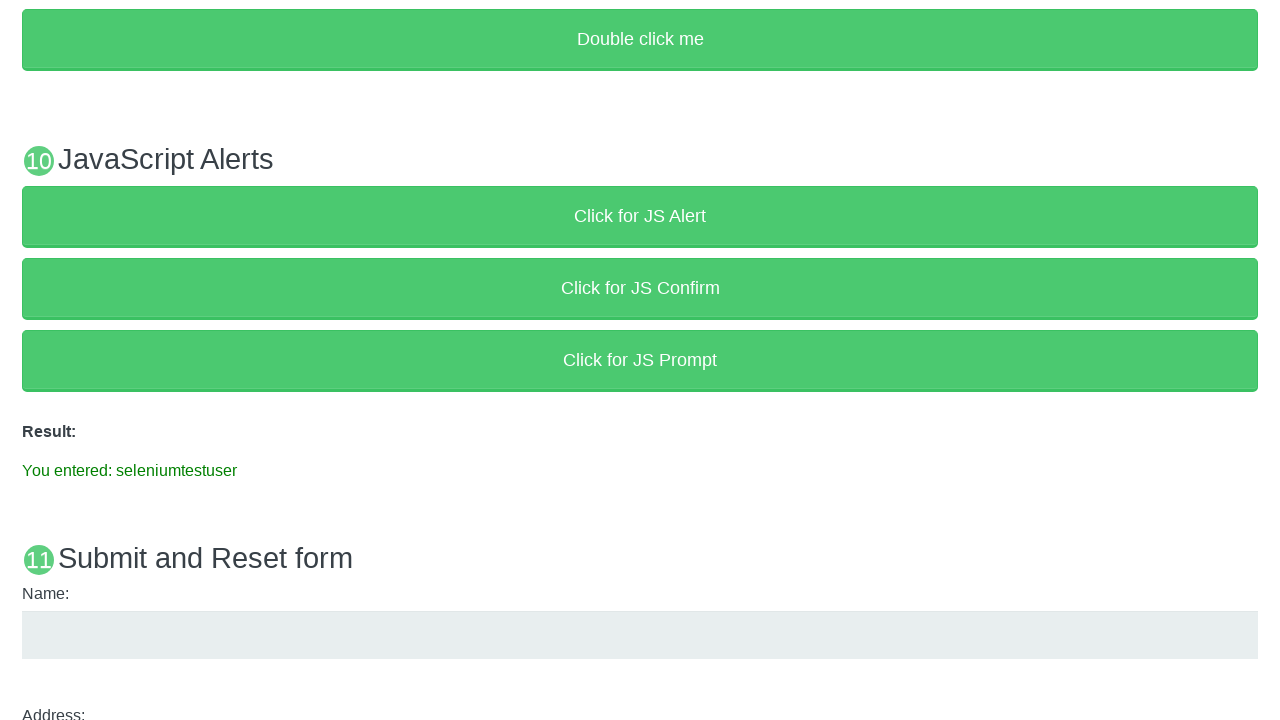

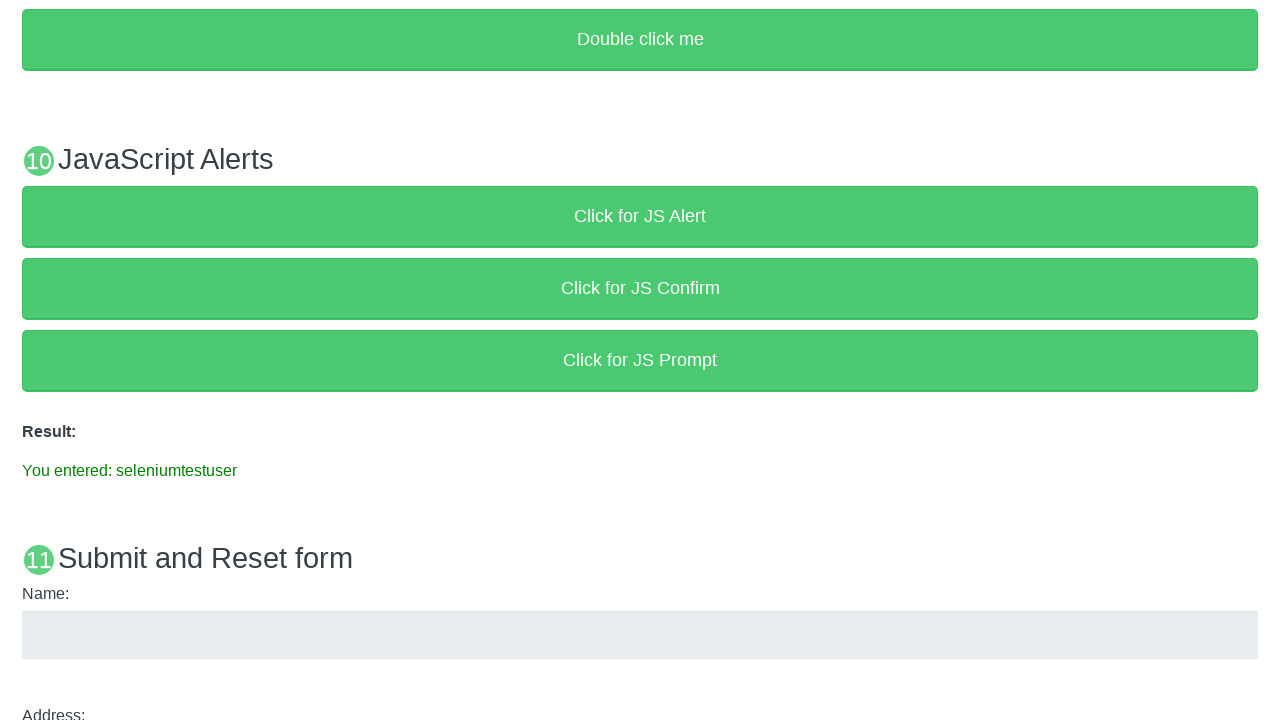